Tests dynamic element properties by waiting for a button to become enabled after a delay

Starting URL: https://demoqa.com/dynamic-properties

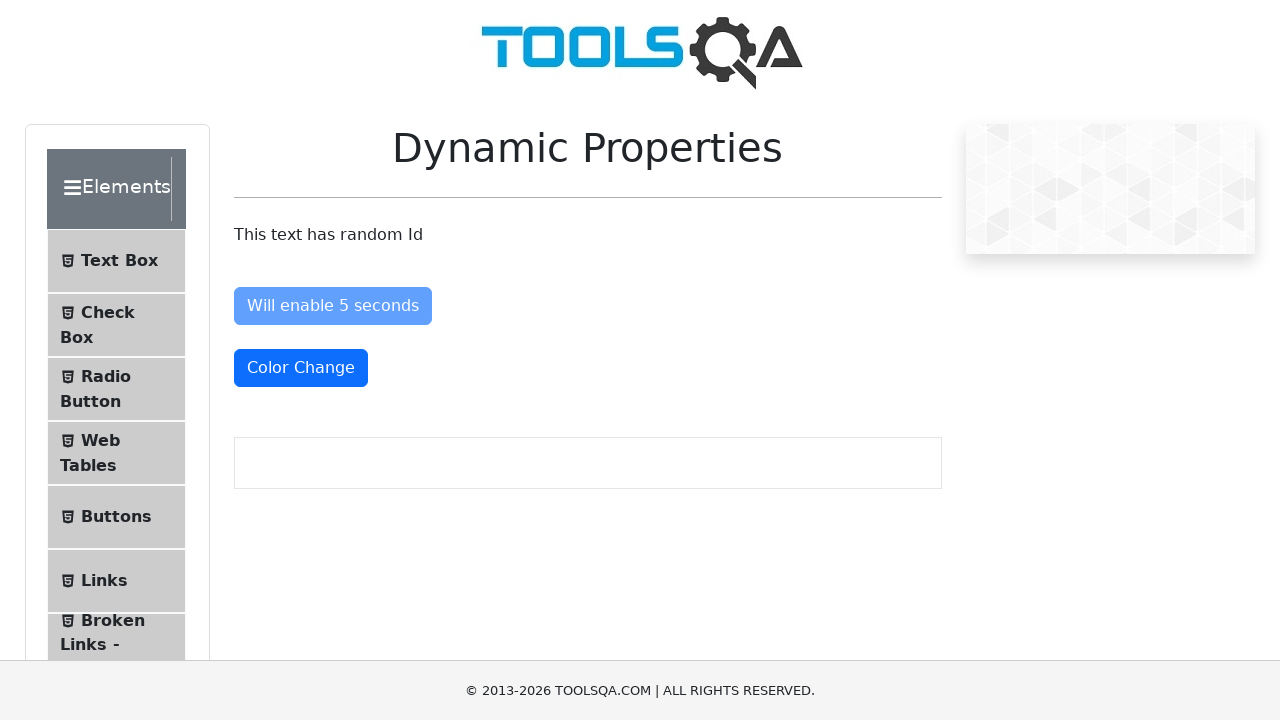

Navigated to Dynamic Properties page
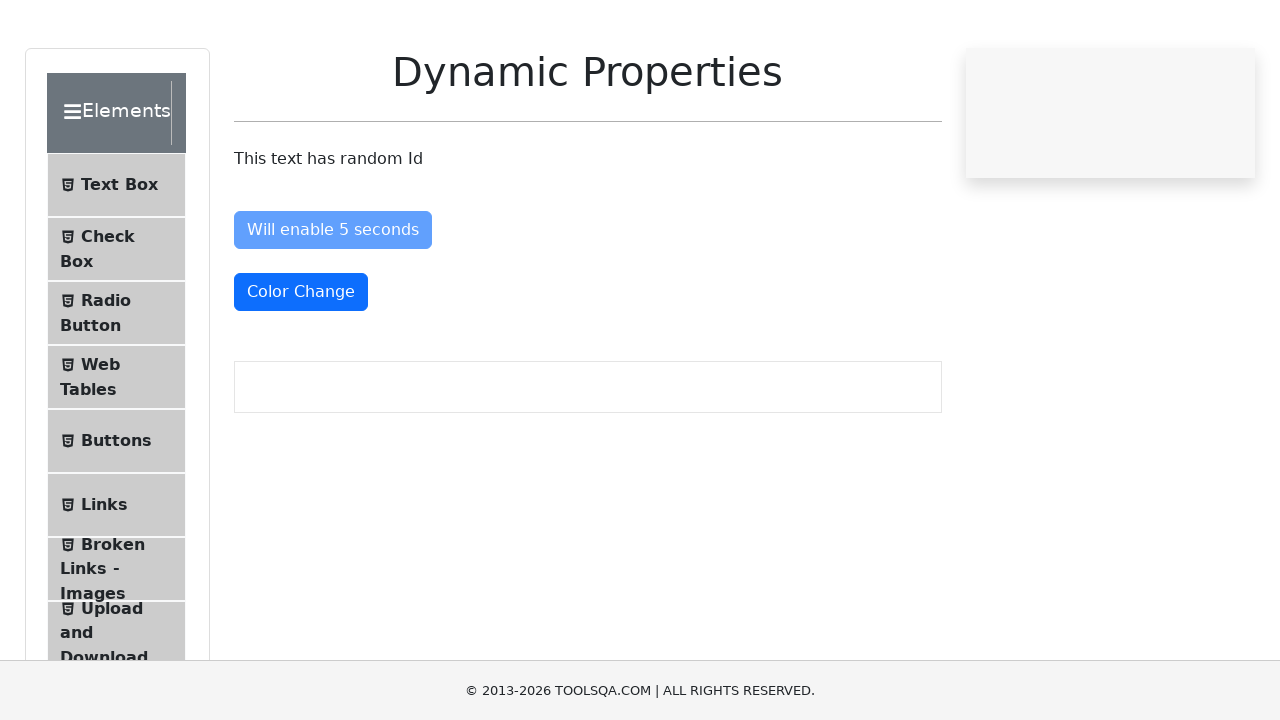

Waited for button to become enabled after delay
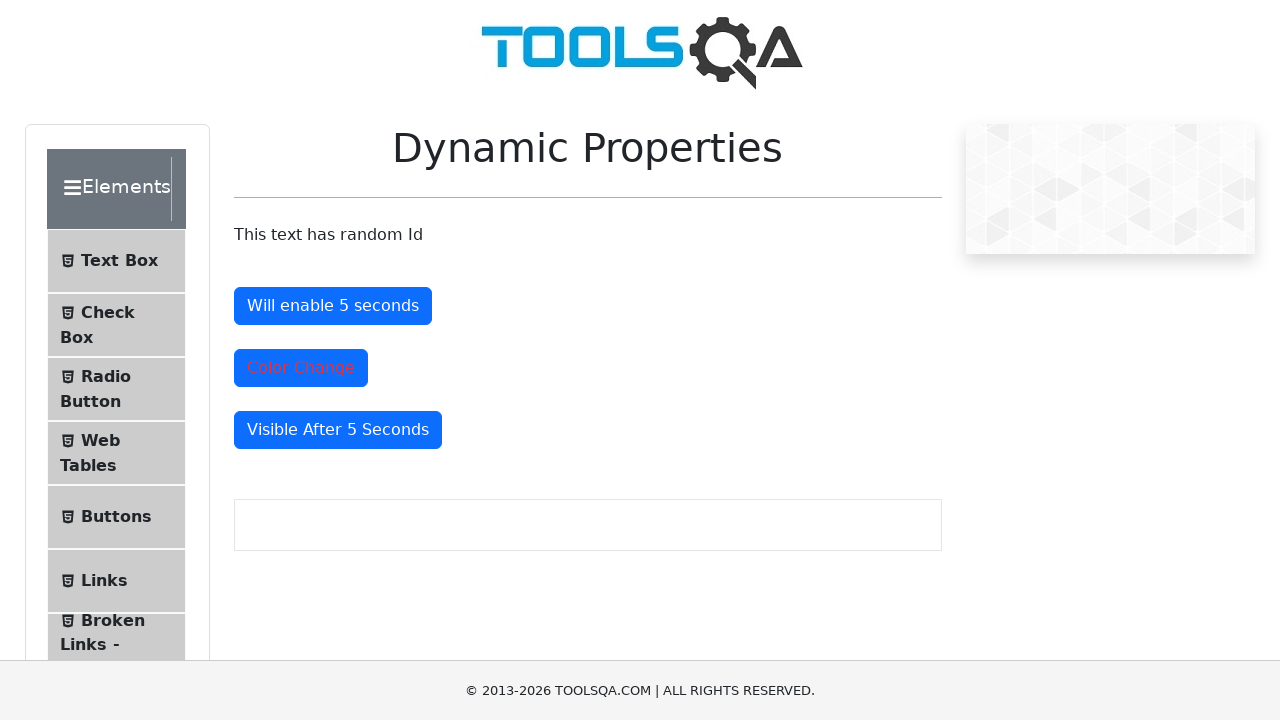

Located the button element
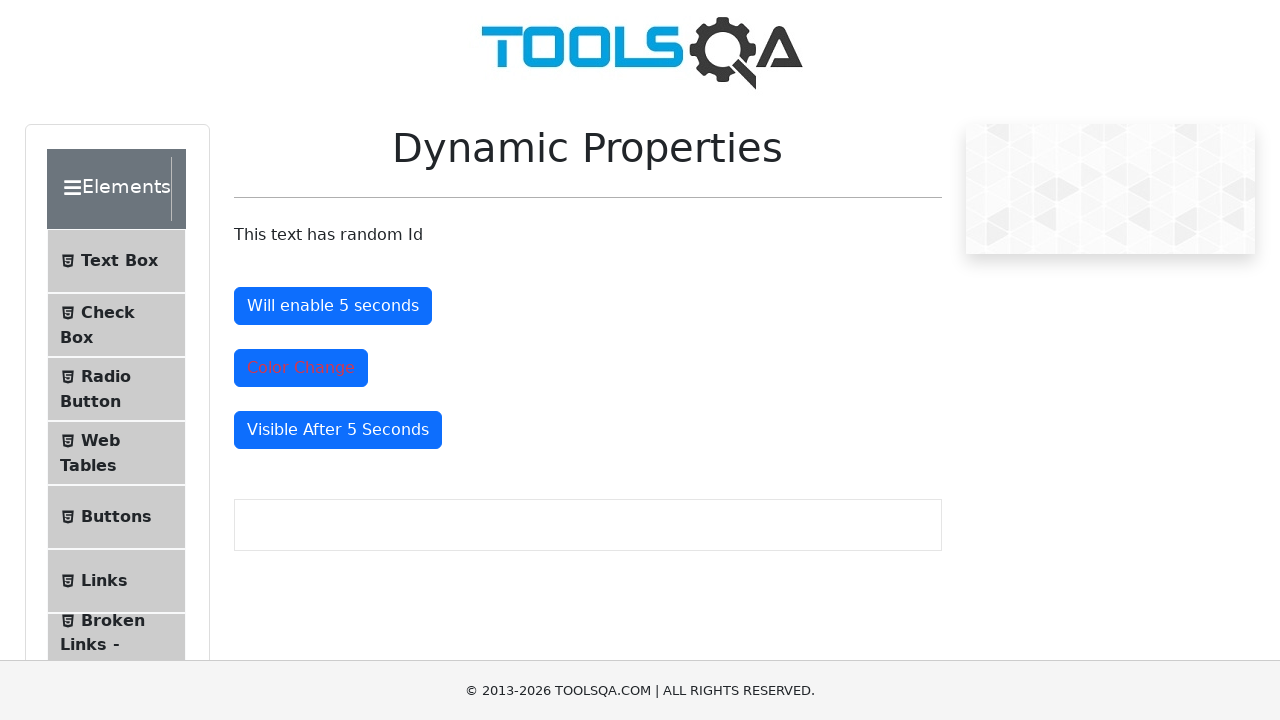

Asserted that button is enabled
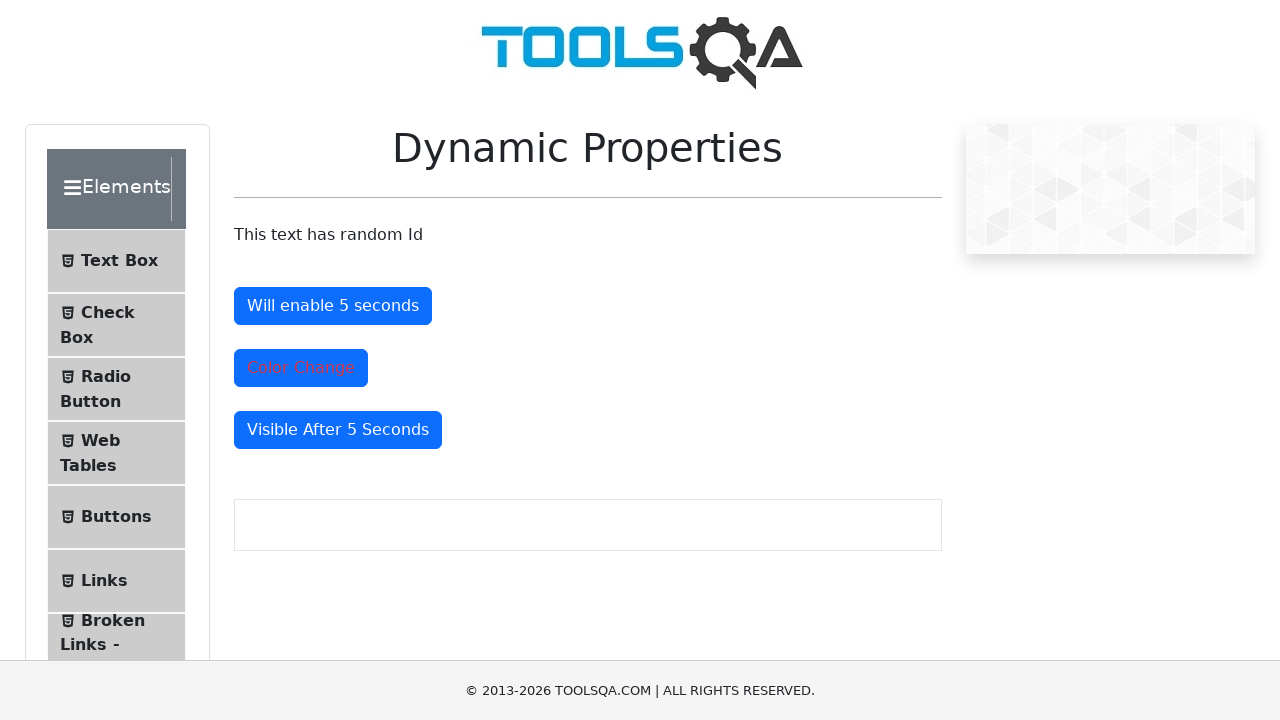

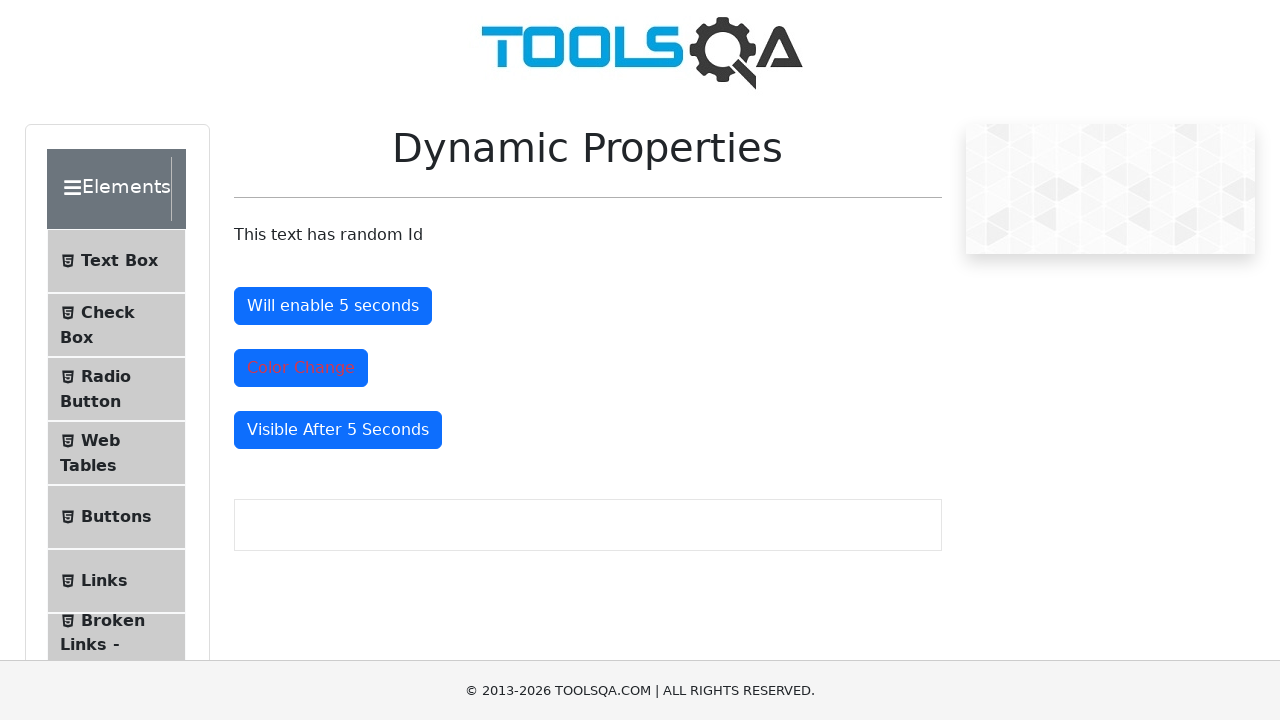